Tests addition of zero and a positive number (0 + 5) on a calculator

Starting URL: https://testpages.eviltester.com/styled/apps/calculator.html

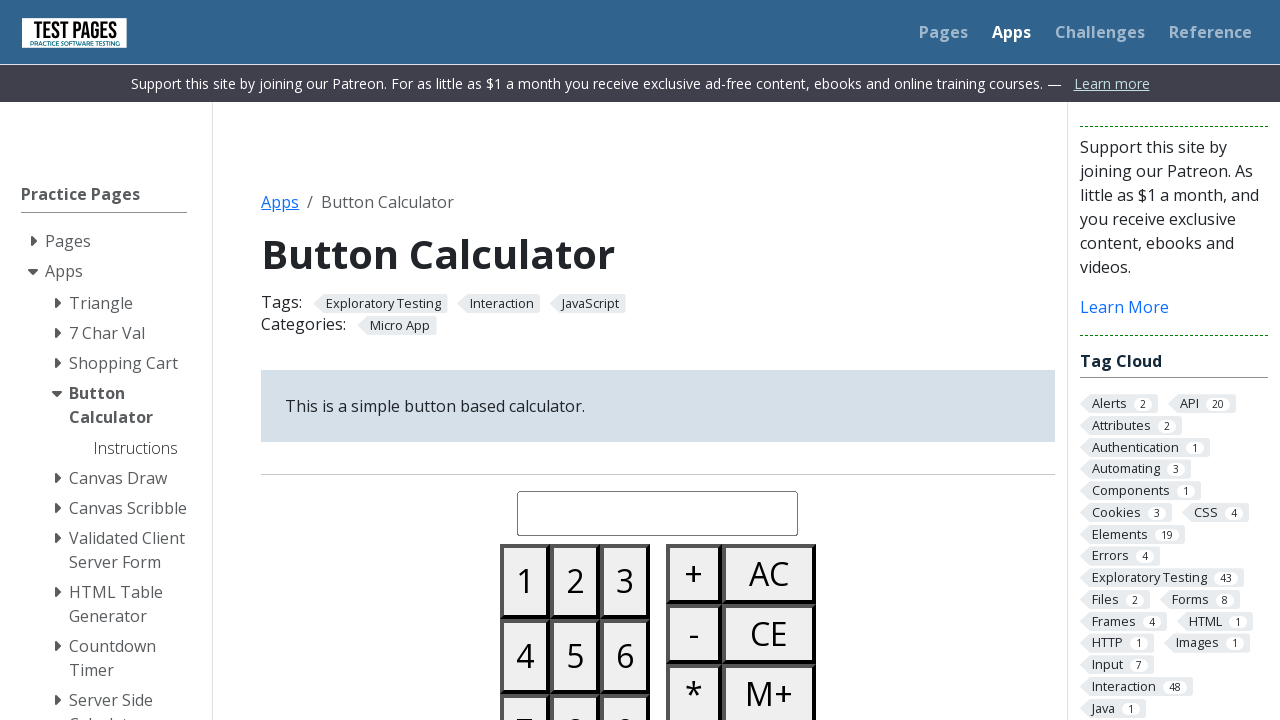

Navigated to calculator app
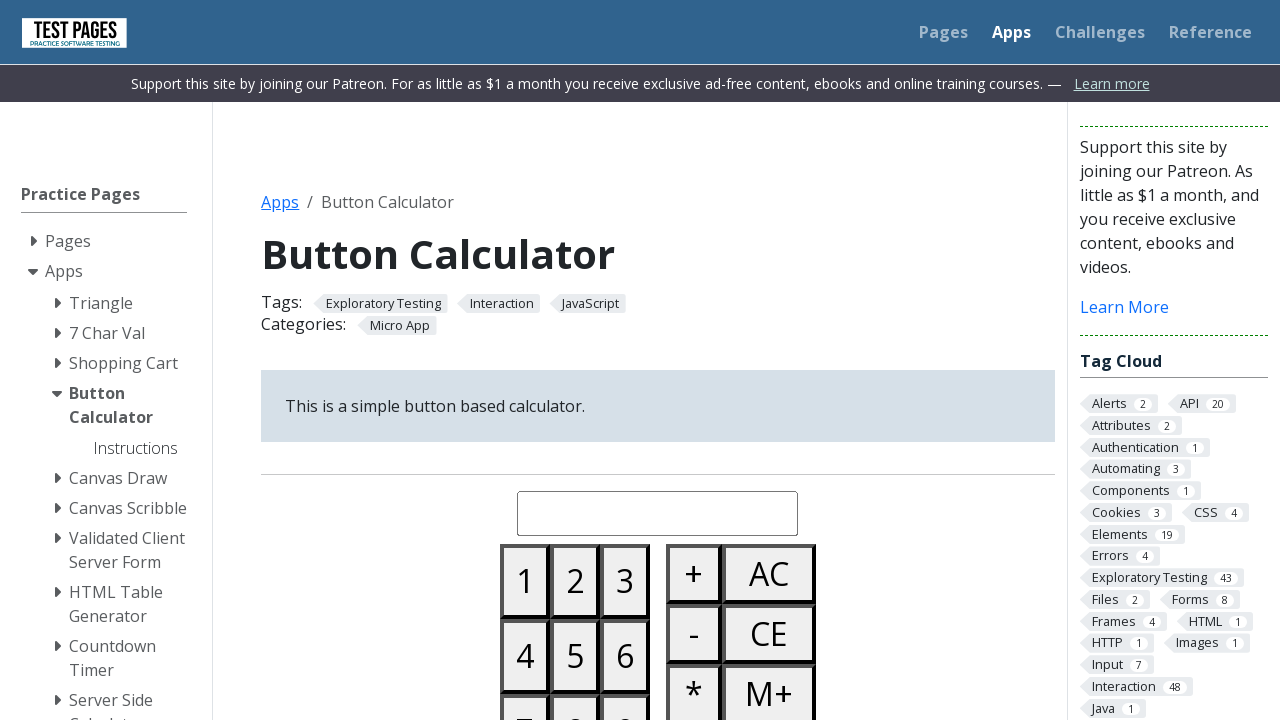

Clicked button 0 at (525, 360) on #button00
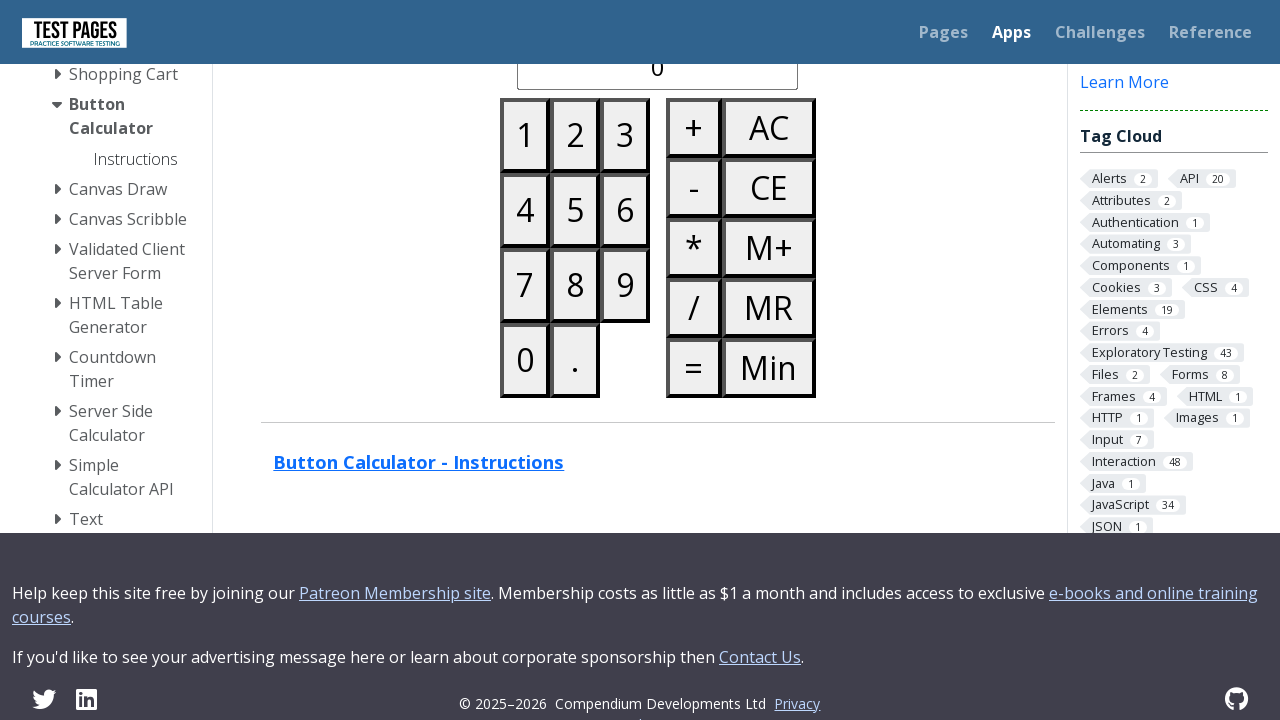

Clicked plus button at (694, 128) on #buttonplus
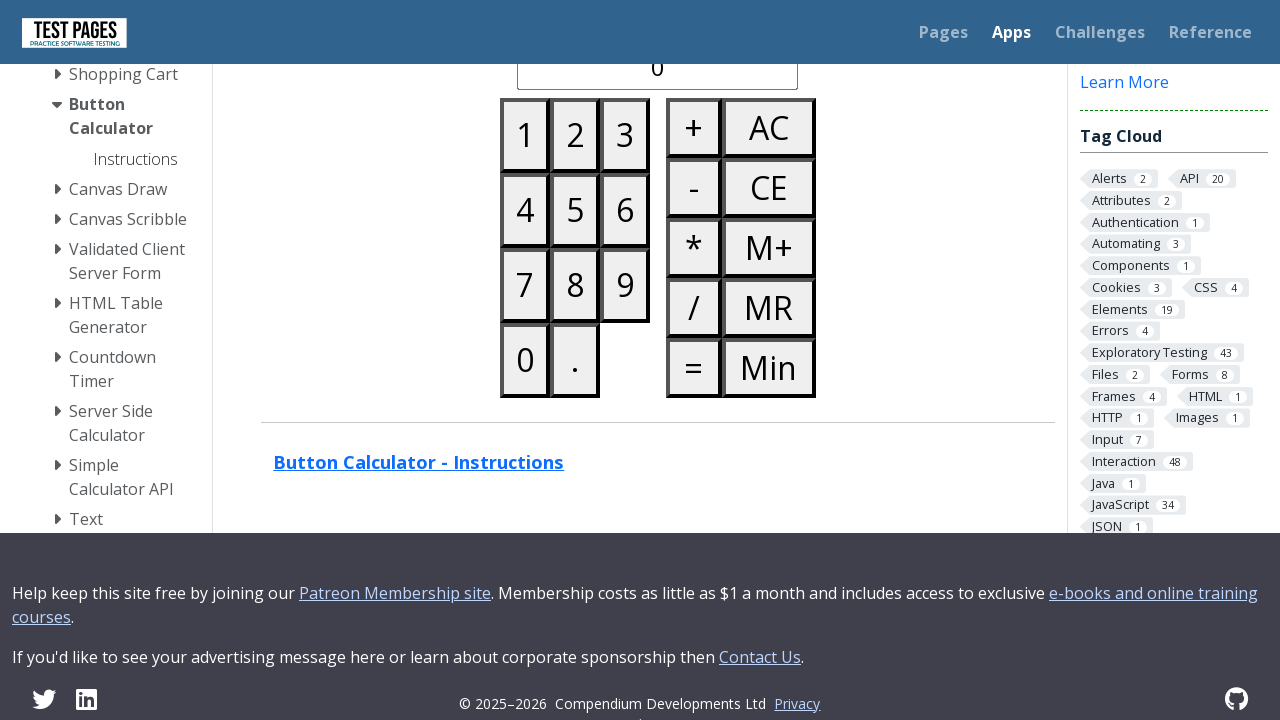

Clicked button 5 at (575, 210) on #button05
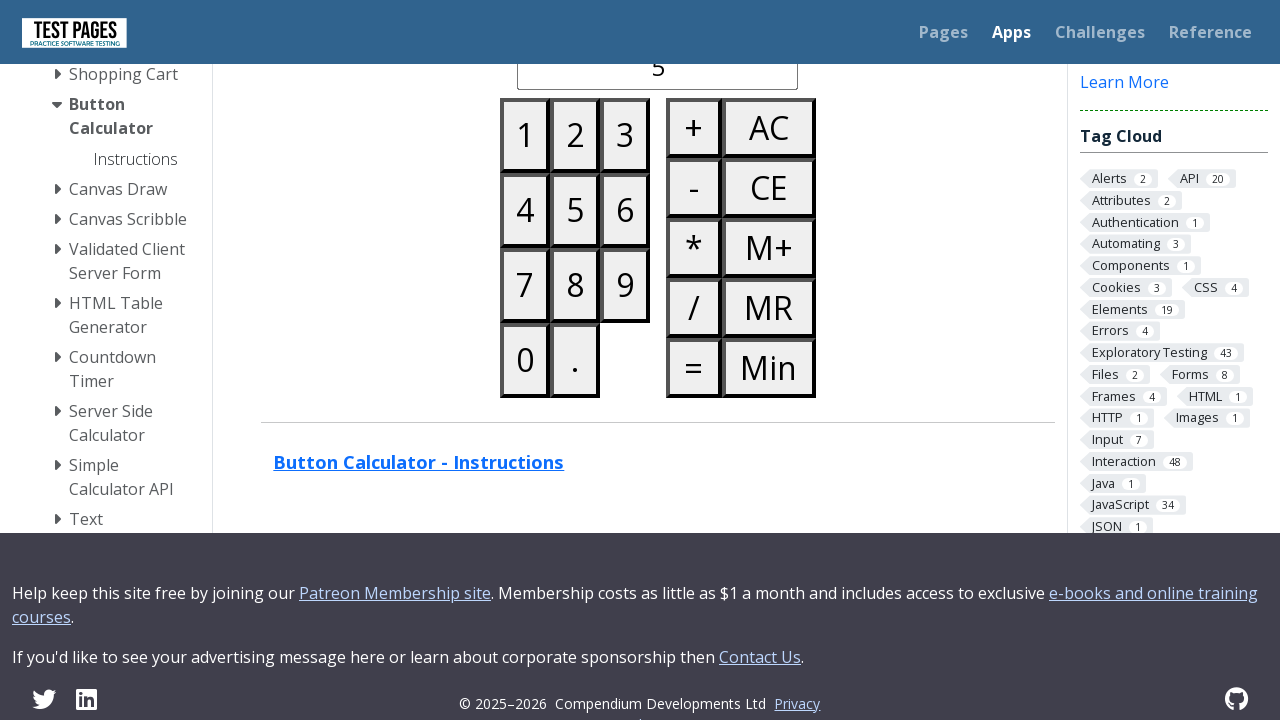

Clicked equals button at (694, 368) on #buttonequals
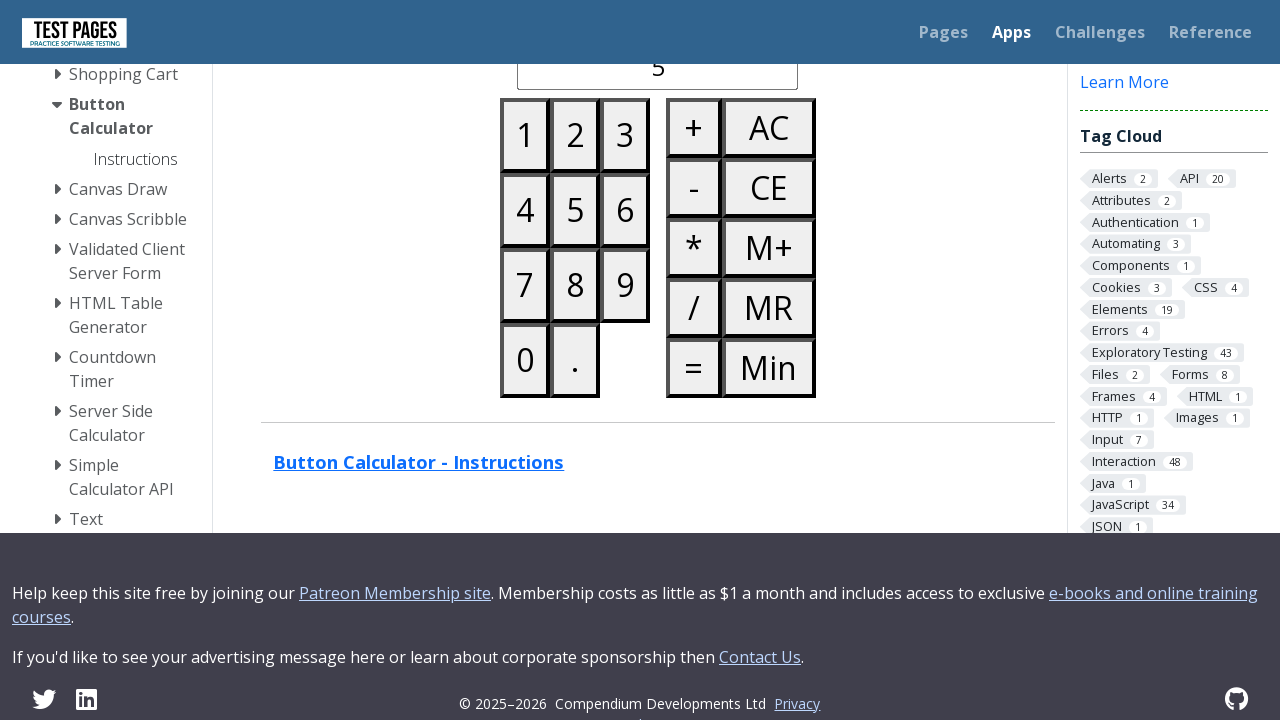

Retrieved calculated result from display
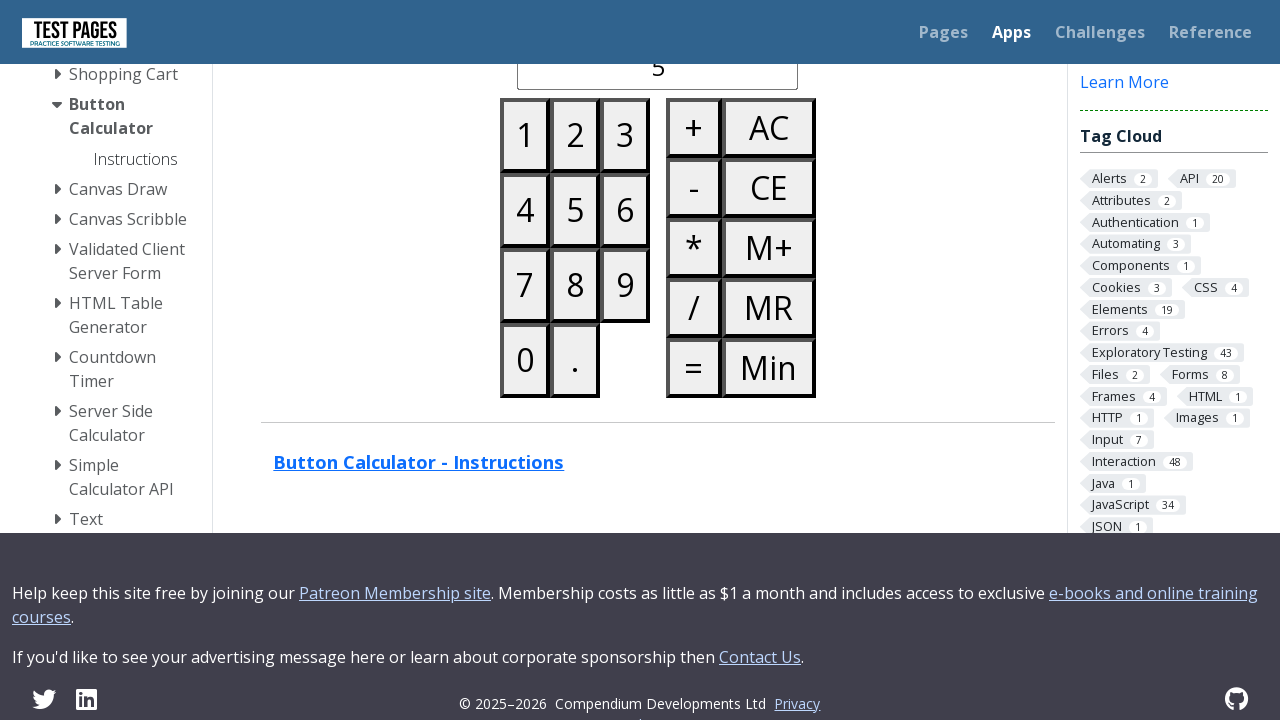

Verified result equals 5 (0 + 5 = 5)
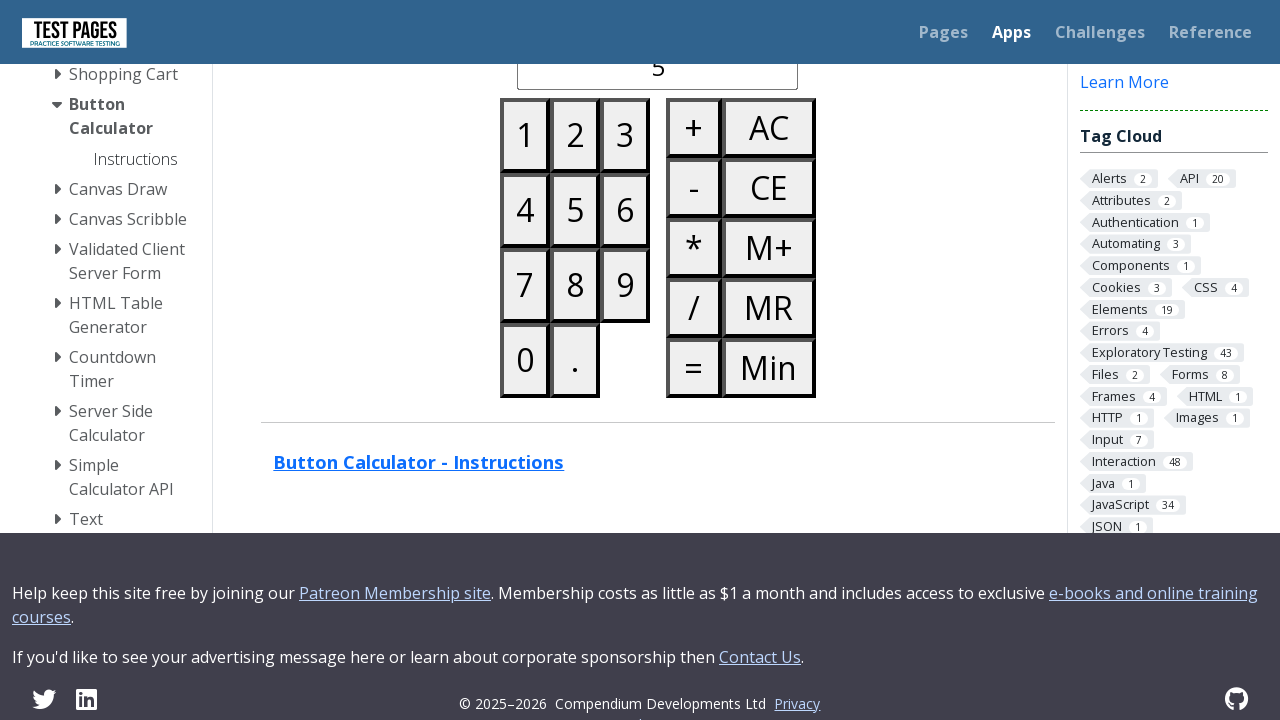

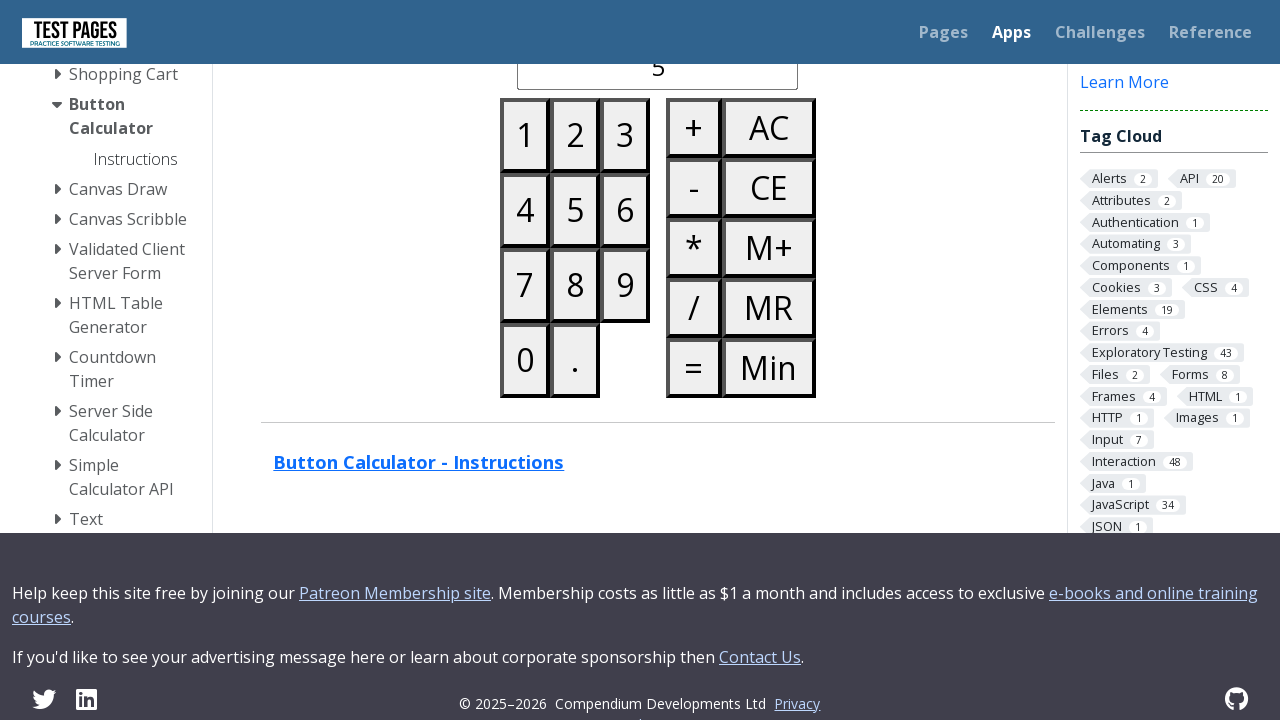